Tests SpiceJet website by clicking through radio buttons for trip type selection and verifying they are clickable

Starting URL: https://www.spicejet.com/

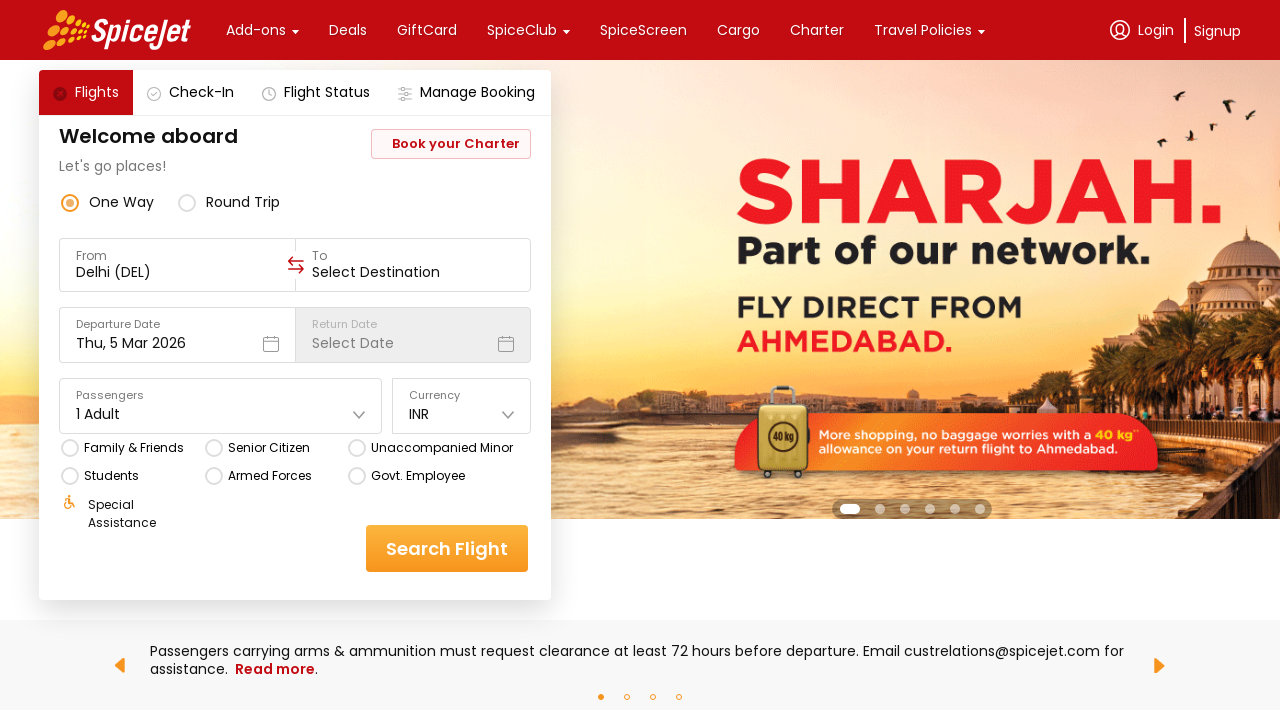

Located all radio buttons for trip type selection
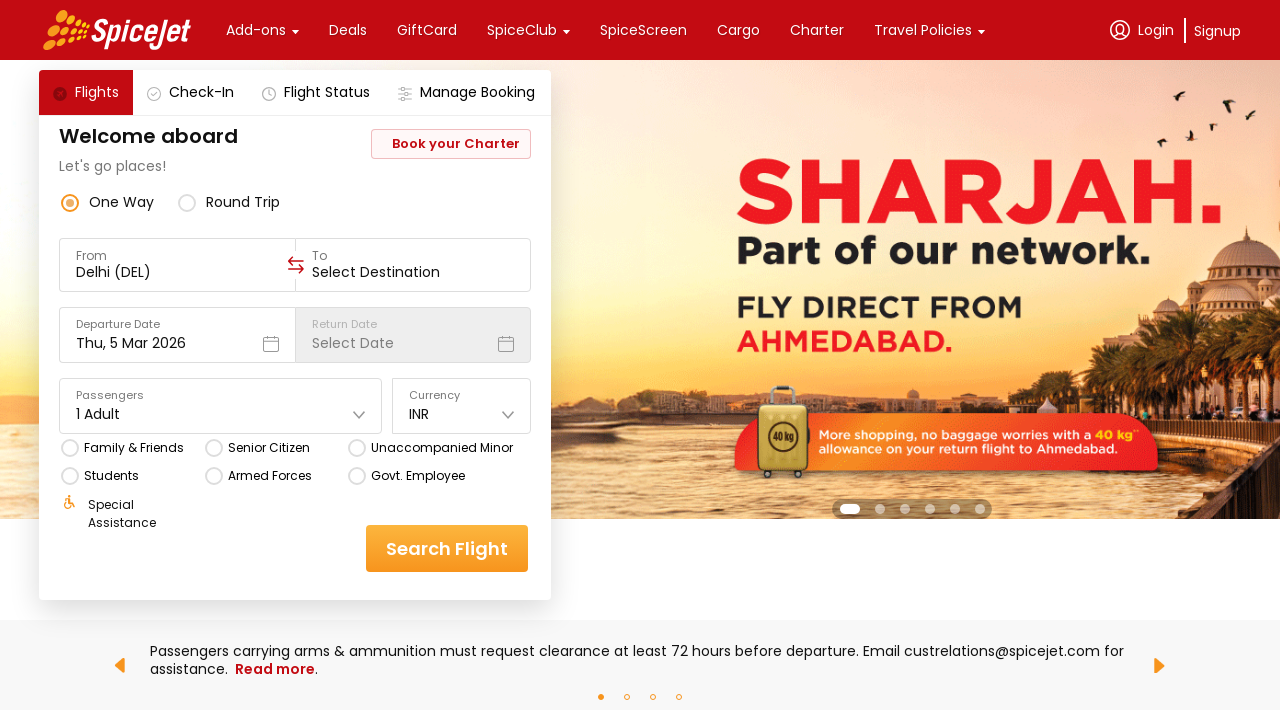

Retrieved radio button text: one way
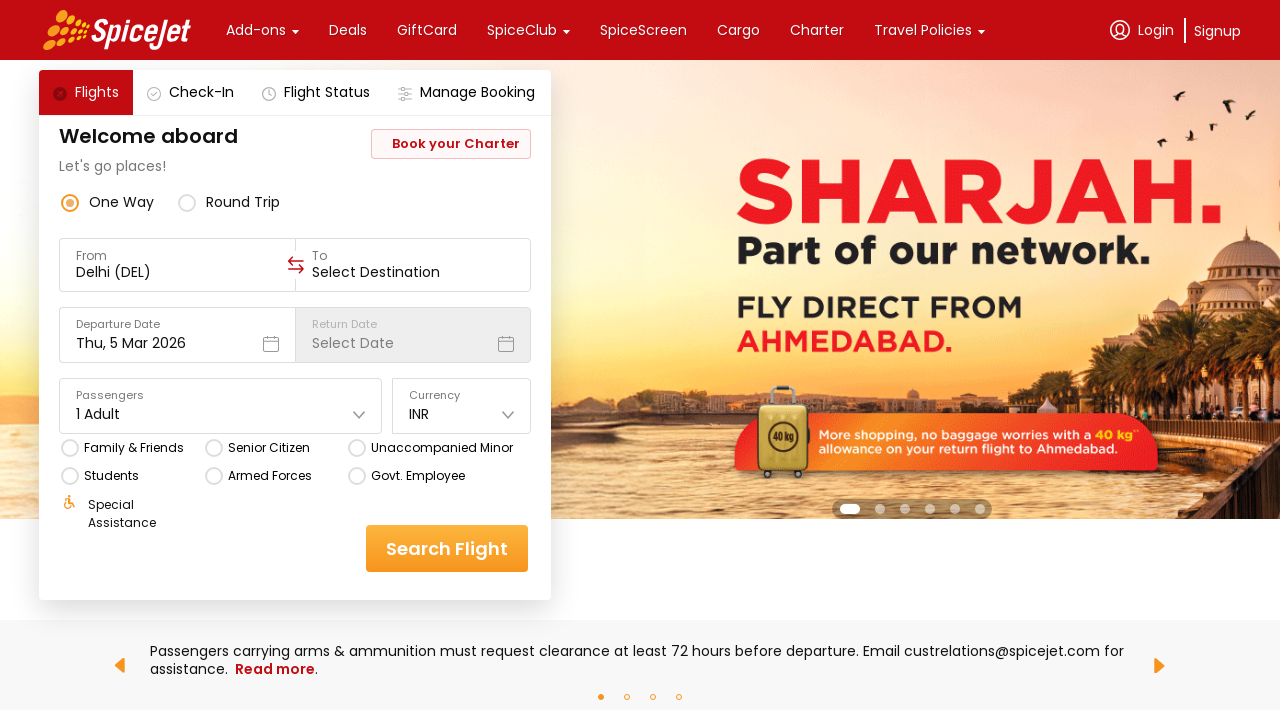

Clicked radio button: one way at (108, 202) on div[data-testid*='radio-button'] >> nth=0
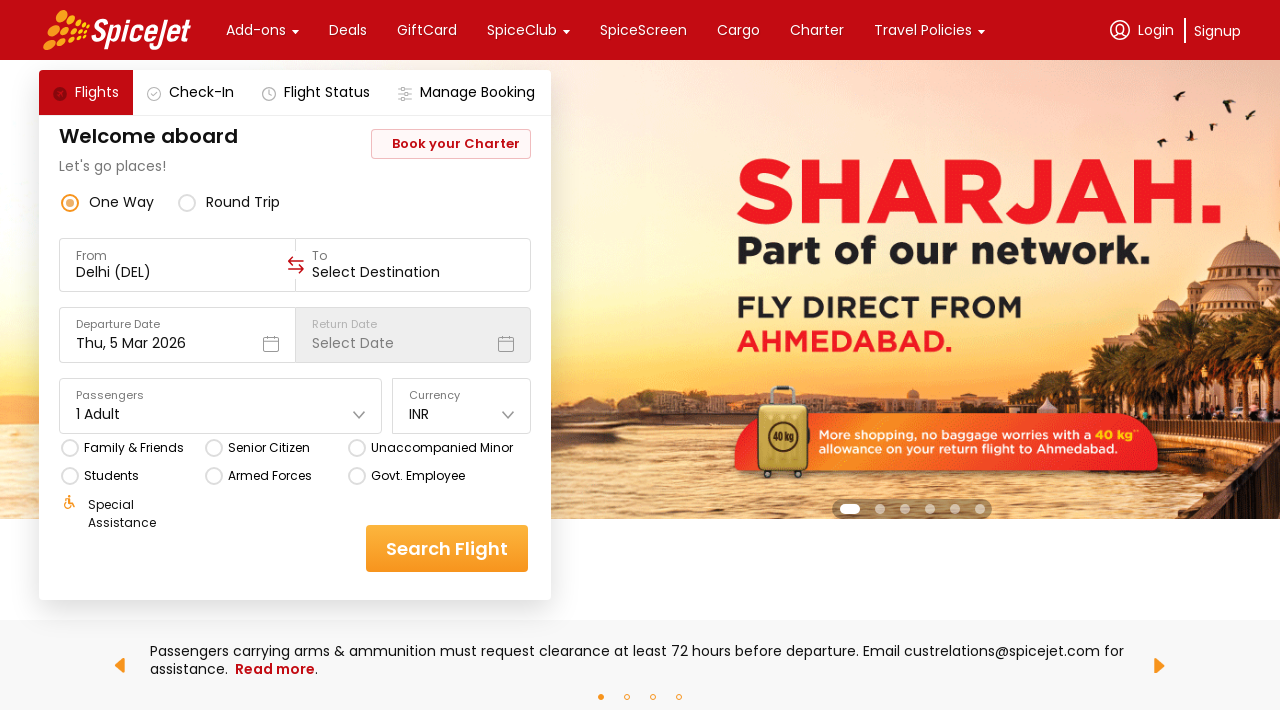

Waited for radio button click action to complete for: one way
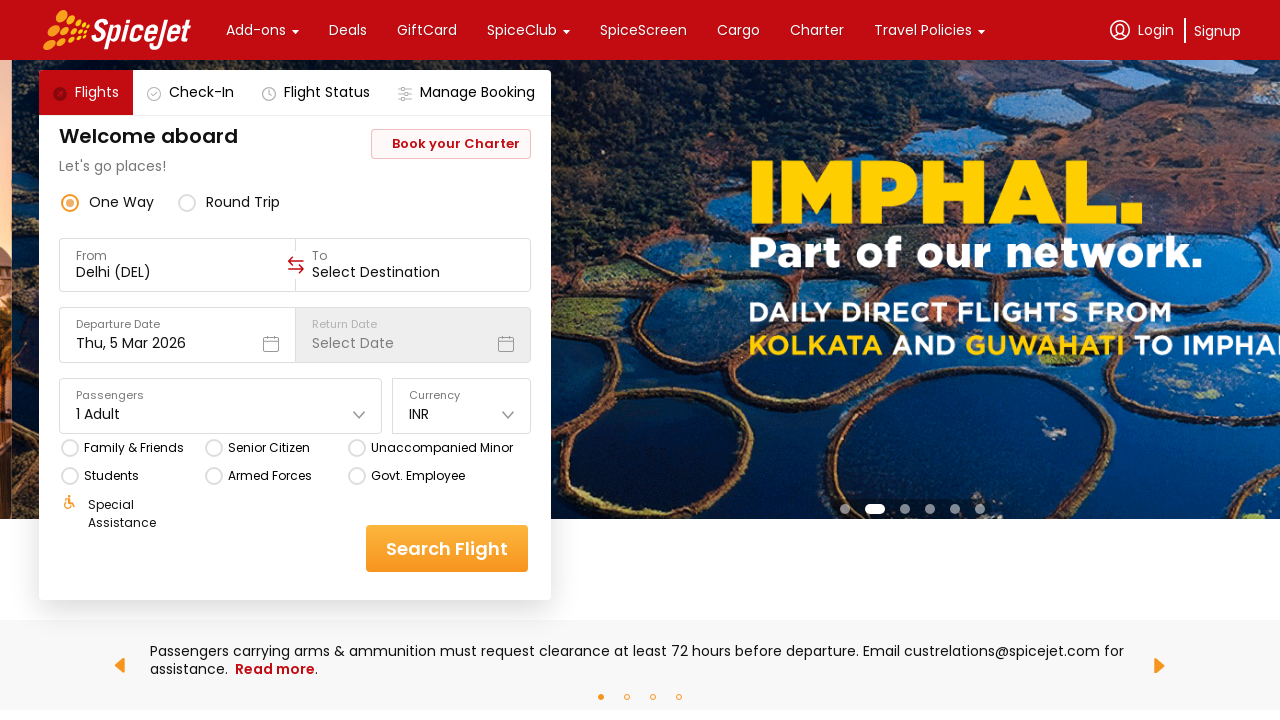

Verified radio button is visible and enabled: one way
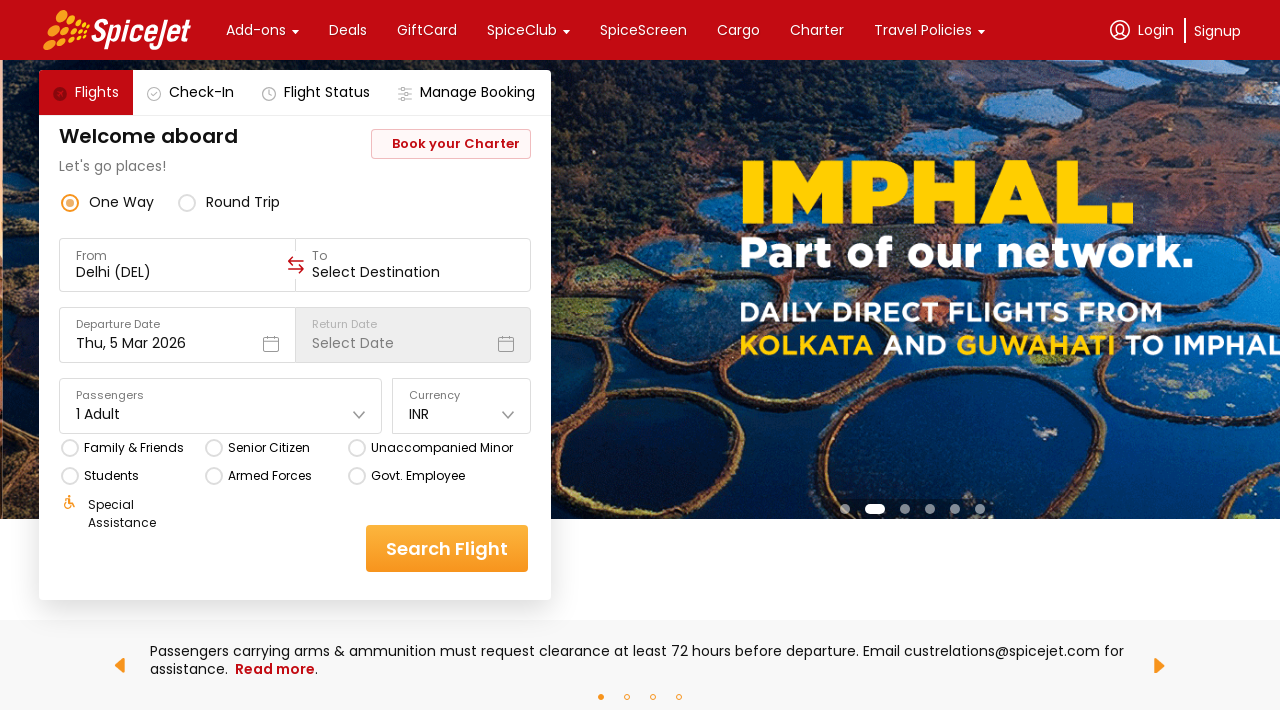

Retrieved radio button text: round trip
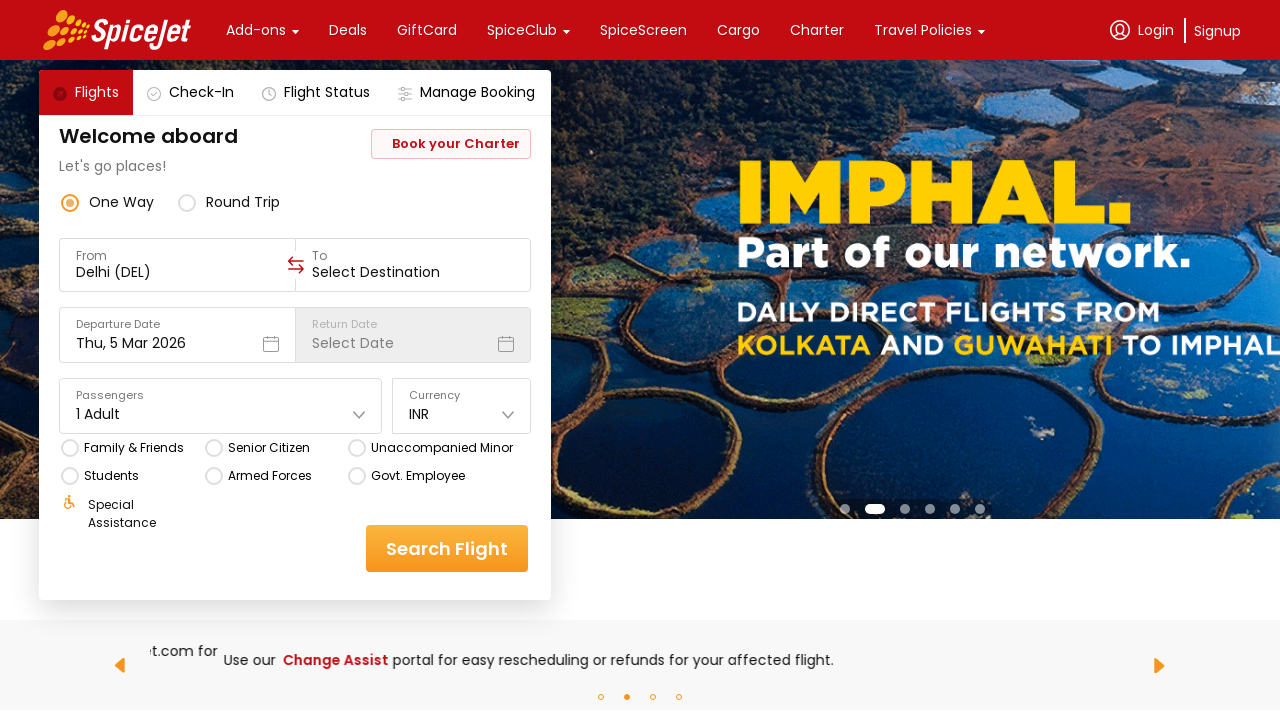

Clicked radio button: round trip at (229, 202) on div[data-testid*='radio-button'] >> nth=1
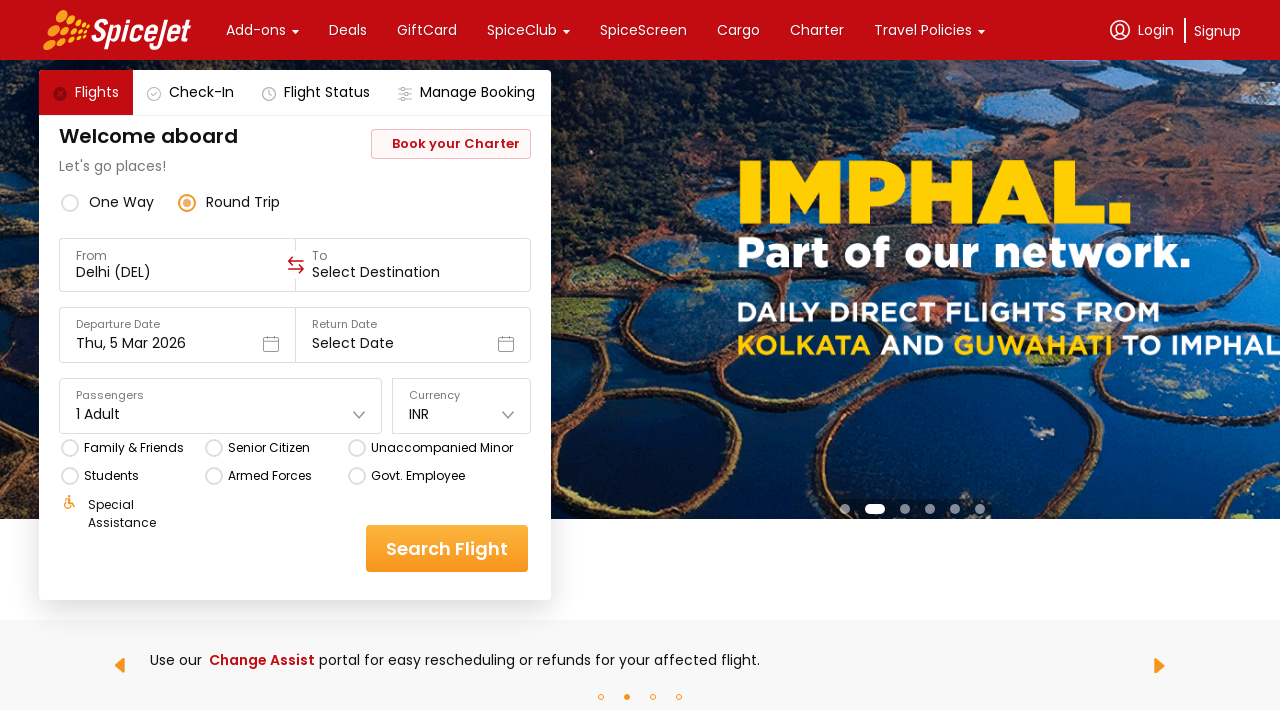

Waited for radio button click action to complete for: round trip
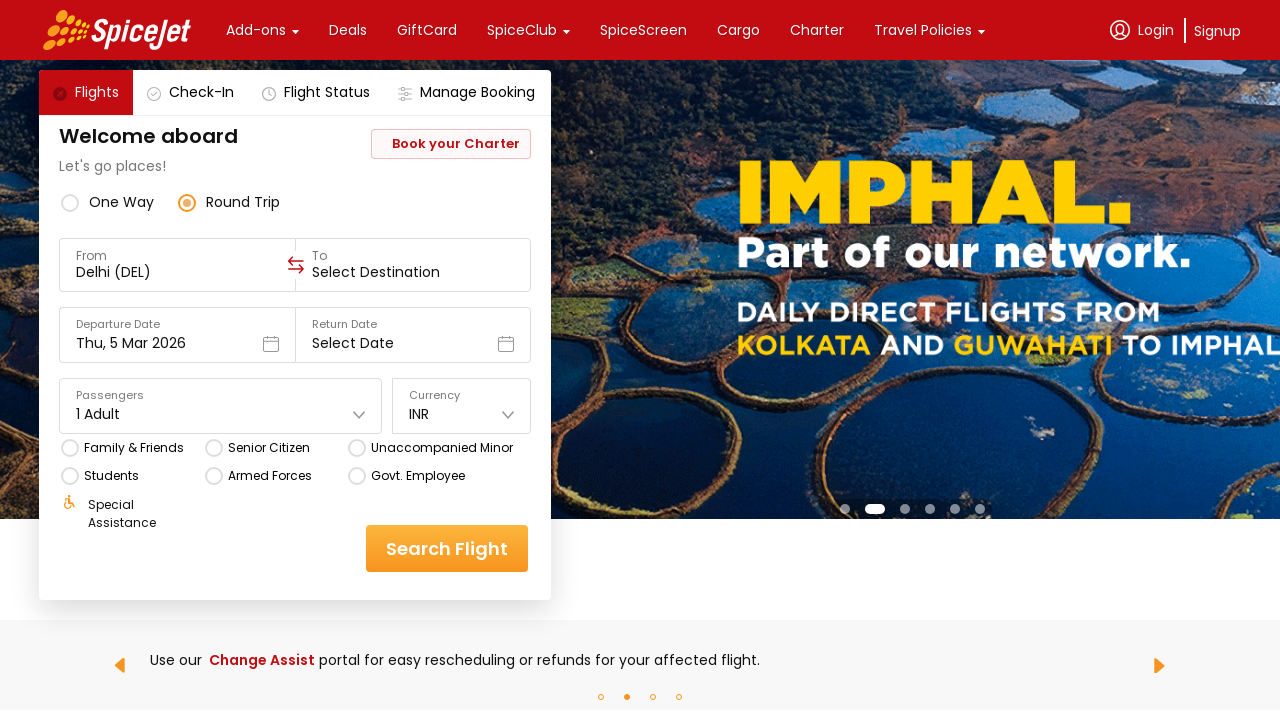

Verified radio button is visible and enabled: round trip
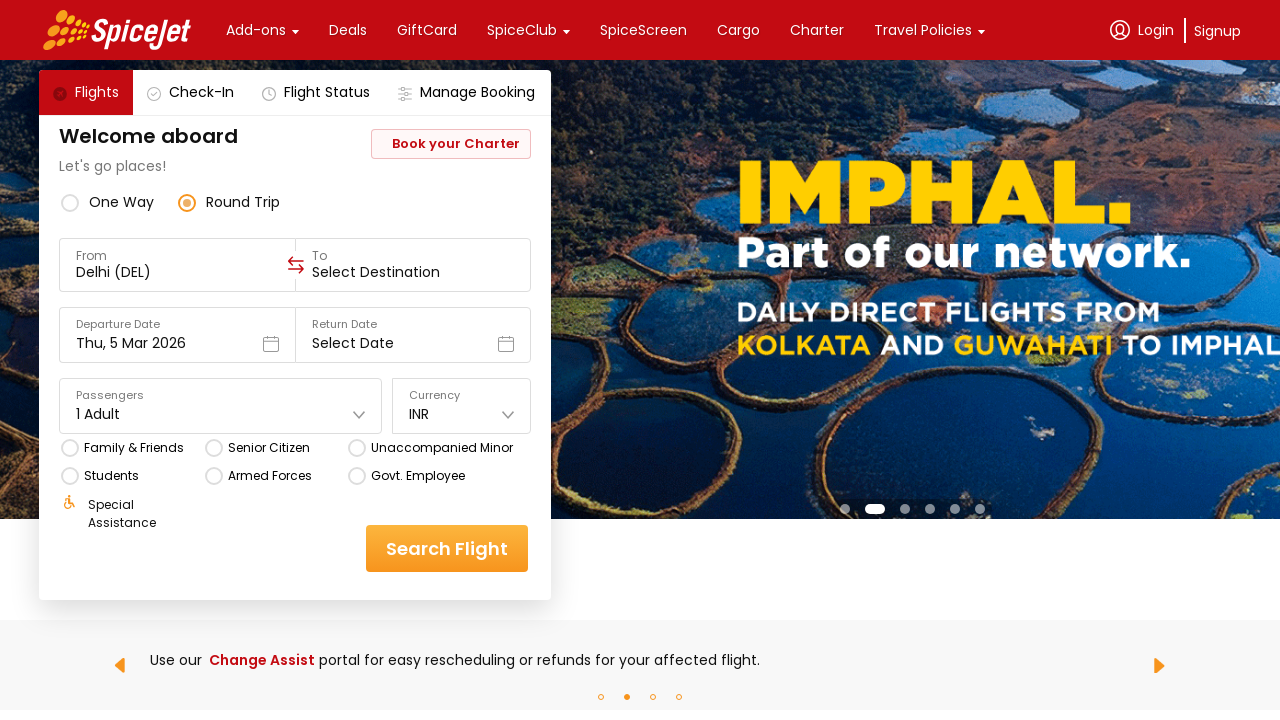

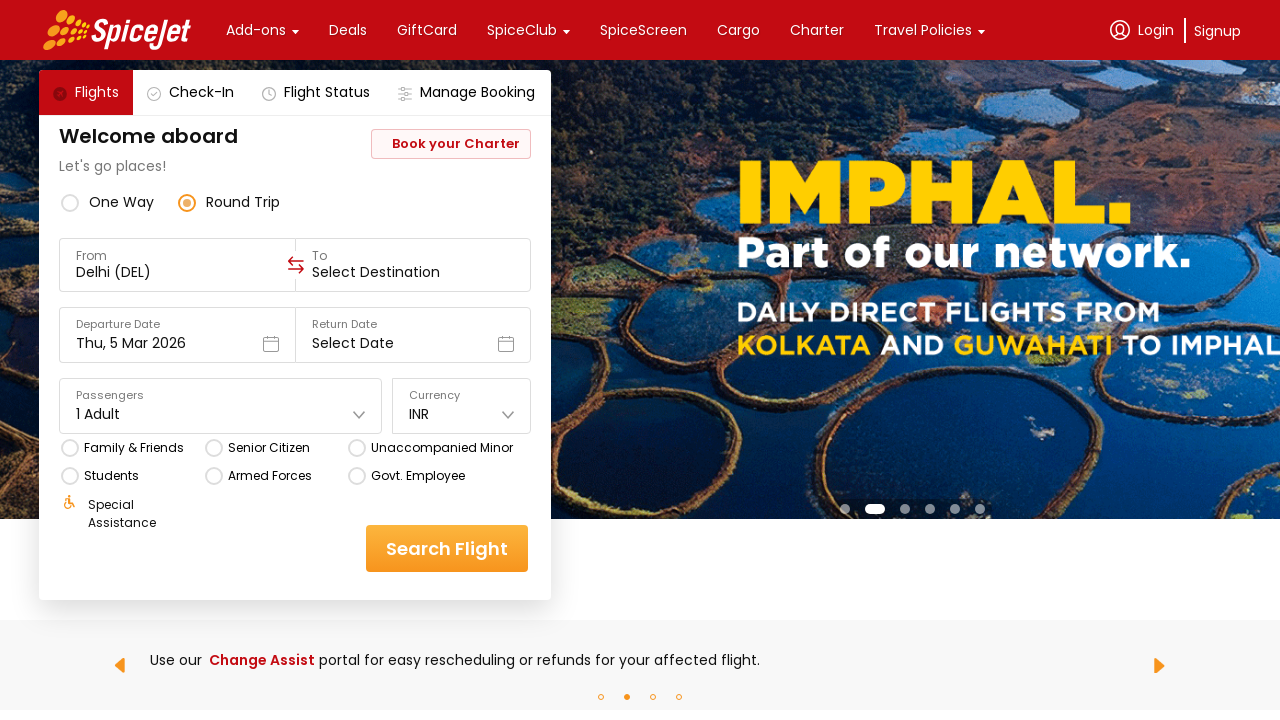